Tests that todo data persists after page reload by adding items, completing one, and reloading

Starting URL: https://demo.playwright.dev/todomvc

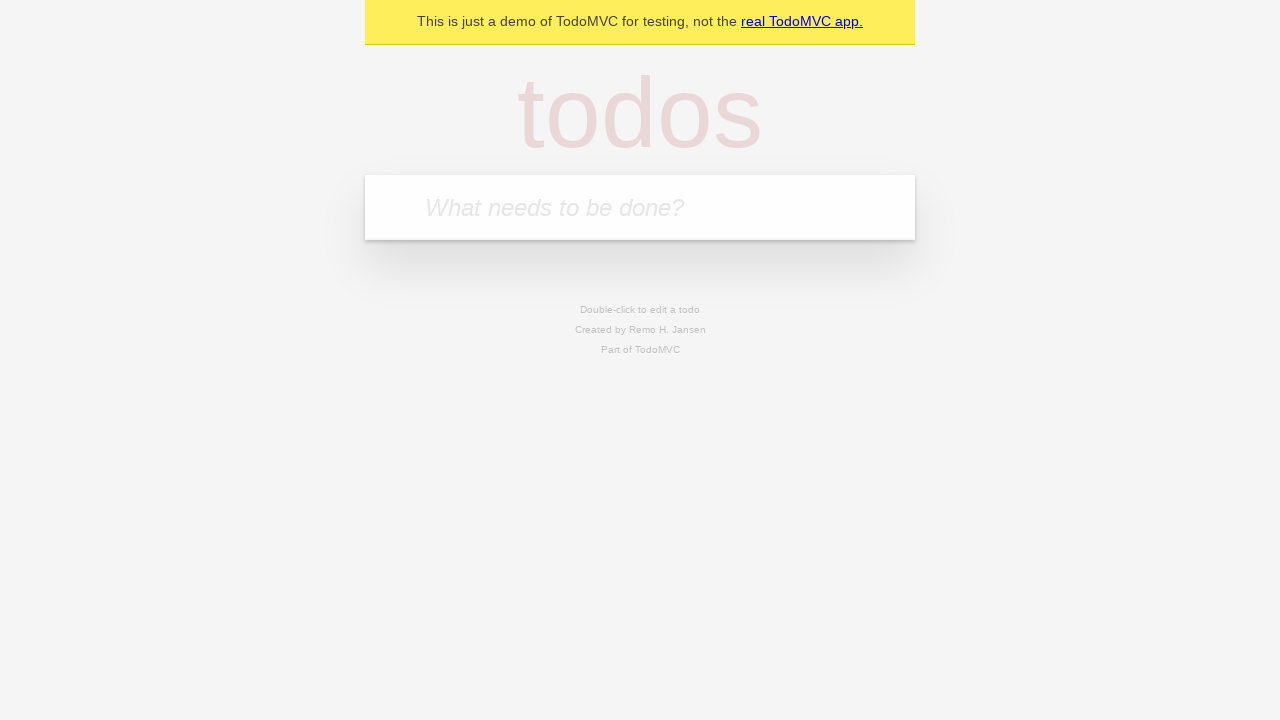

Filled todo input with 'buy some cheese' on internal:attr=[placeholder="What needs to be done?"i]
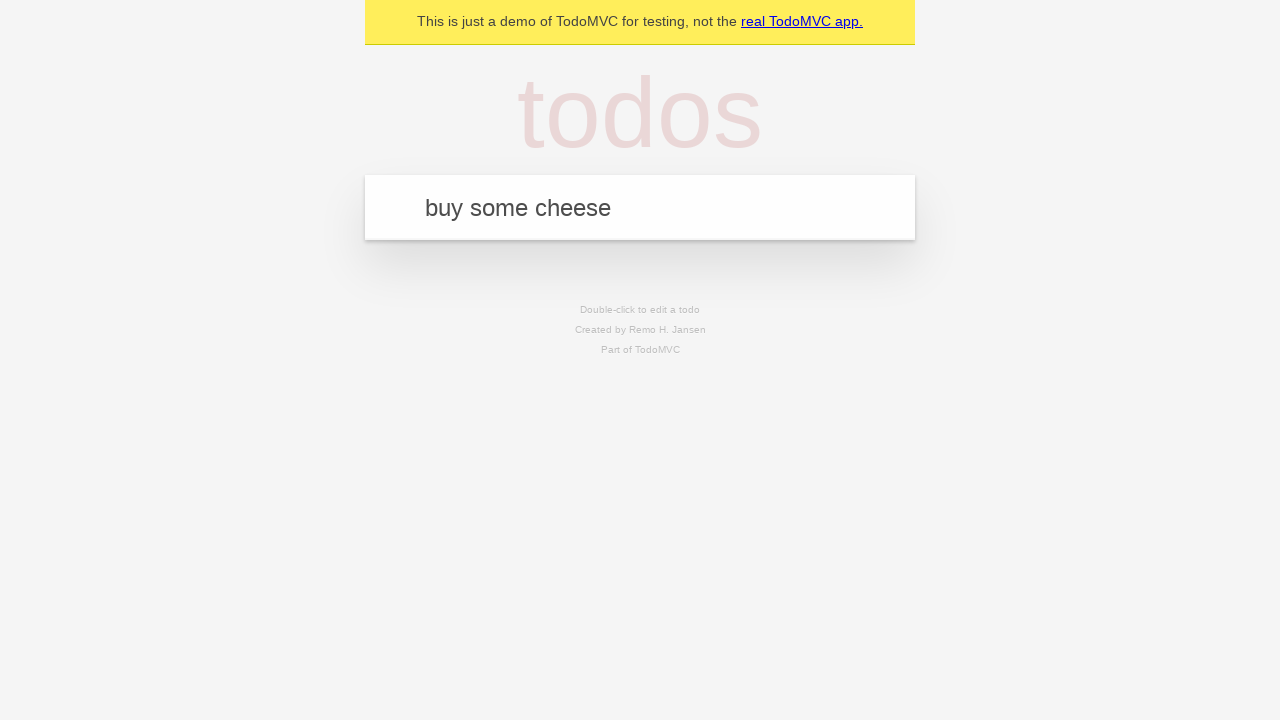

Pressed Enter to add first todo item on internal:attr=[placeholder="What needs to be done?"i]
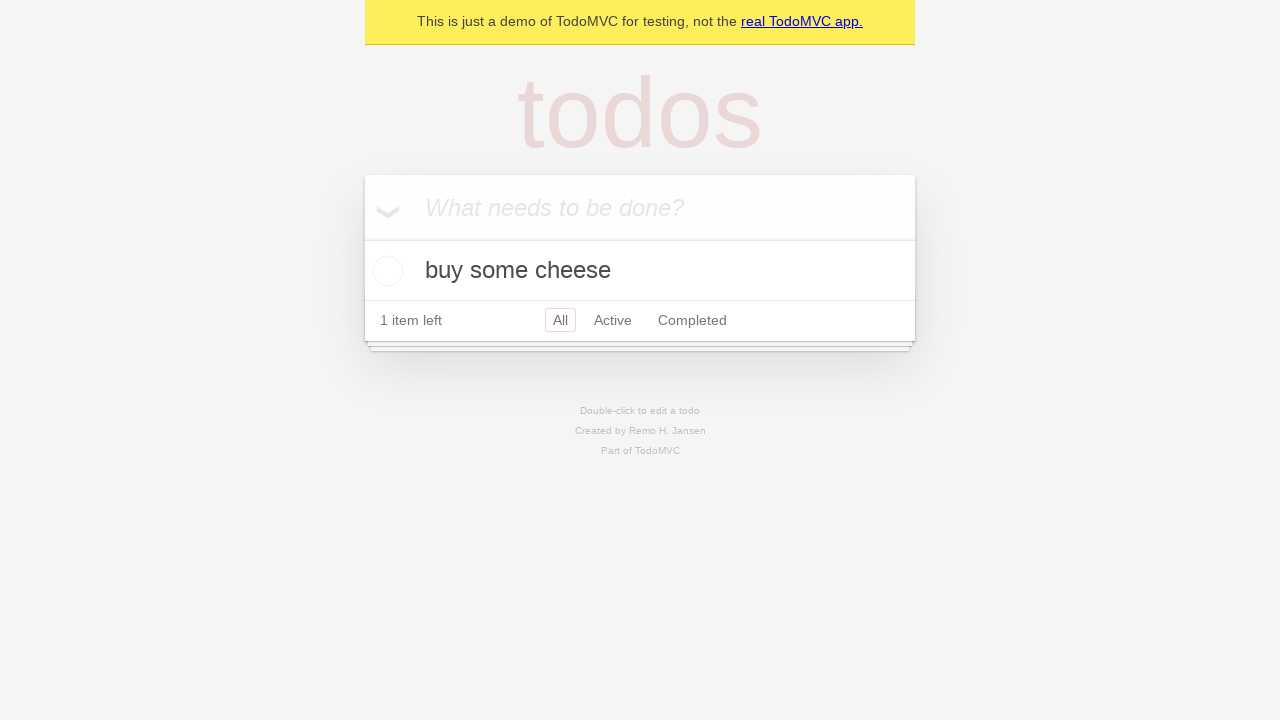

Filled todo input with 'feed the cat' on internal:attr=[placeholder="What needs to be done?"i]
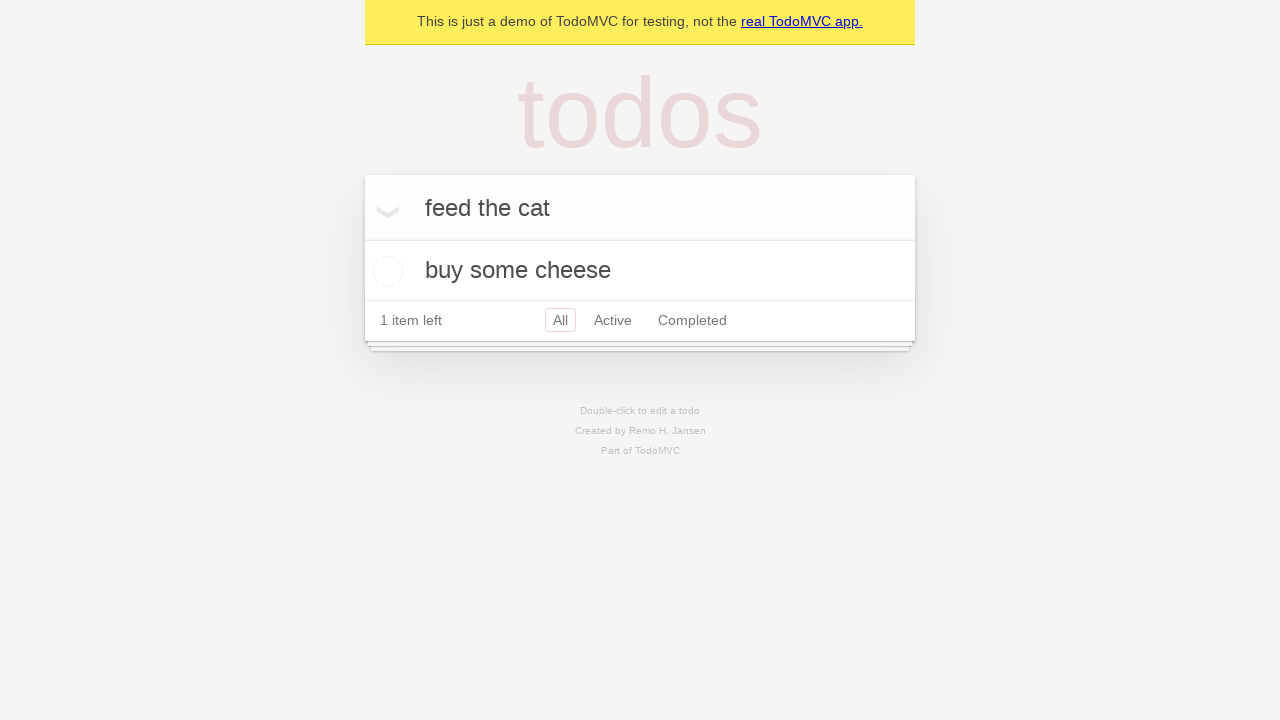

Pressed Enter to add second todo item on internal:attr=[placeholder="What needs to be done?"i]
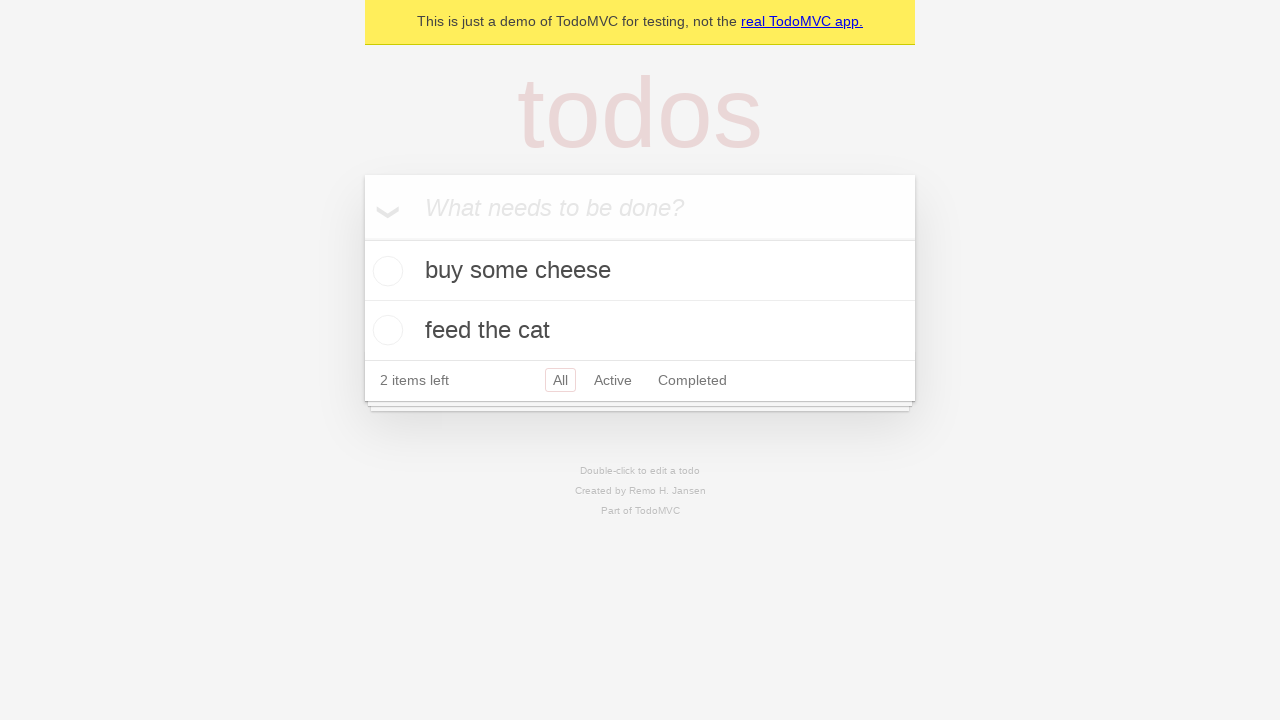

Waited for second todo item to appear
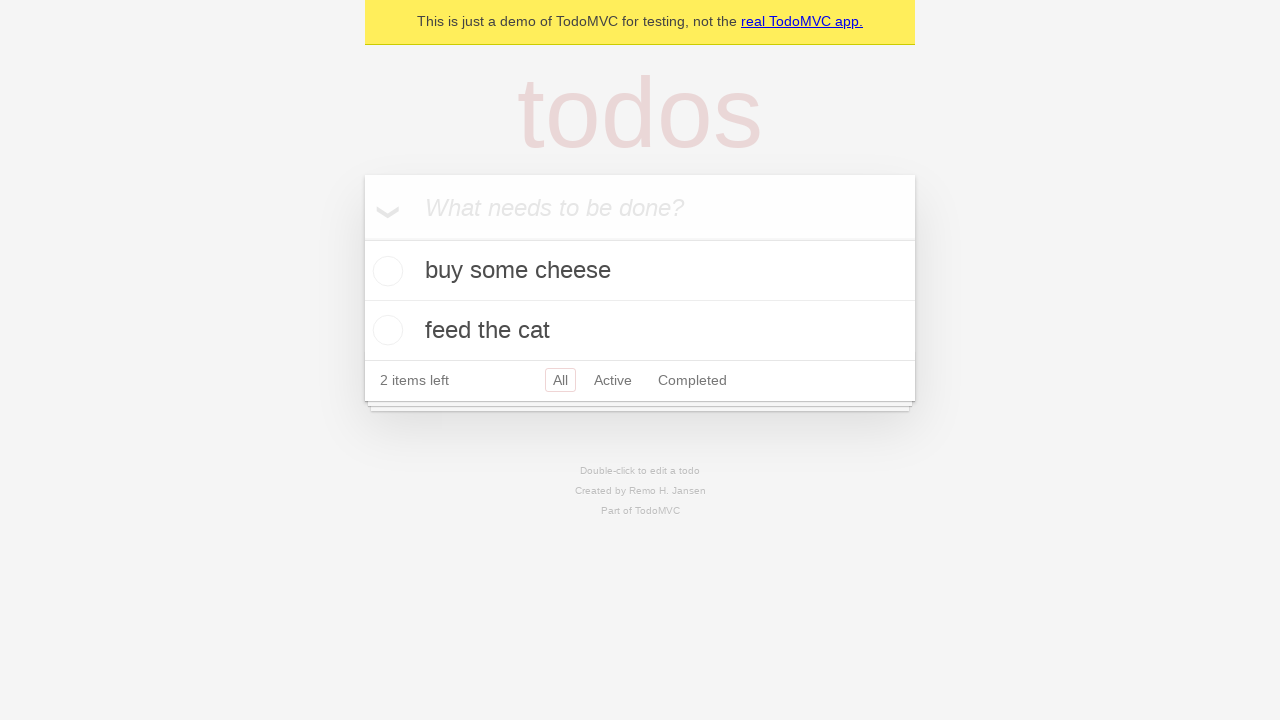

Checked the first todo item at (385, 271) on [data-testid='todo-item'] >> nth=0 >> internal:role=checkbox
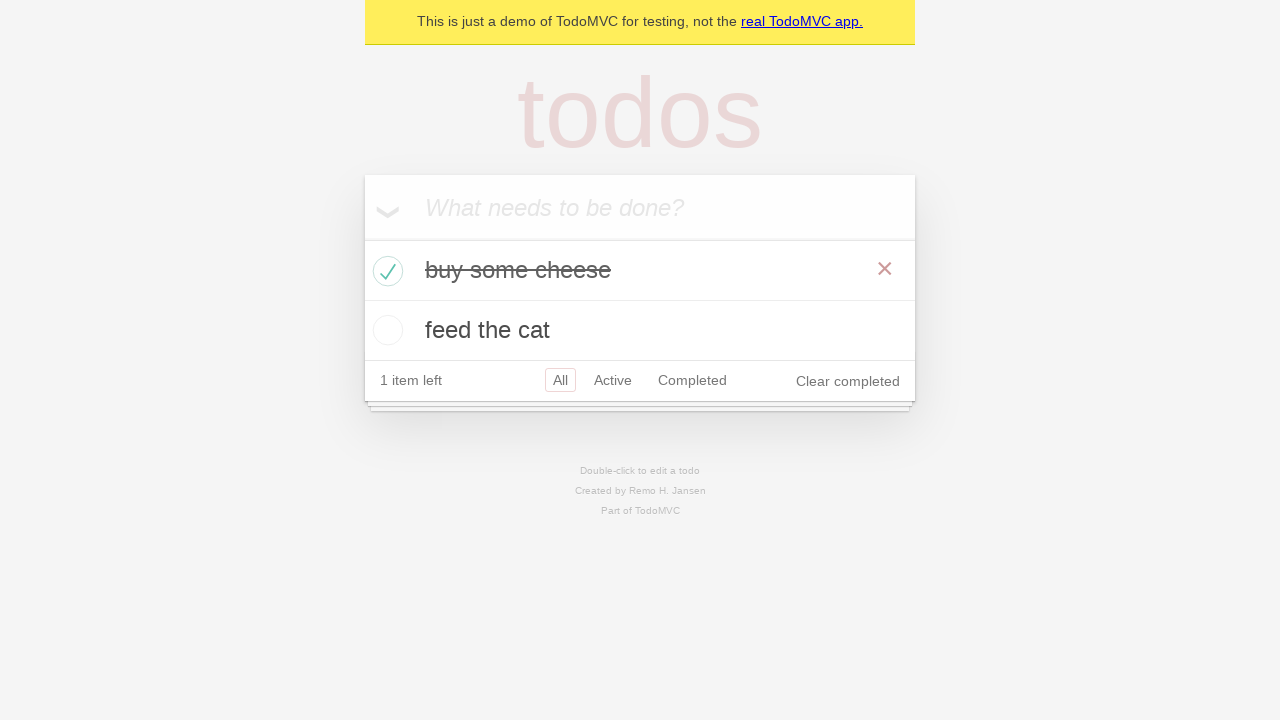

Reloaded the page to test data persistence
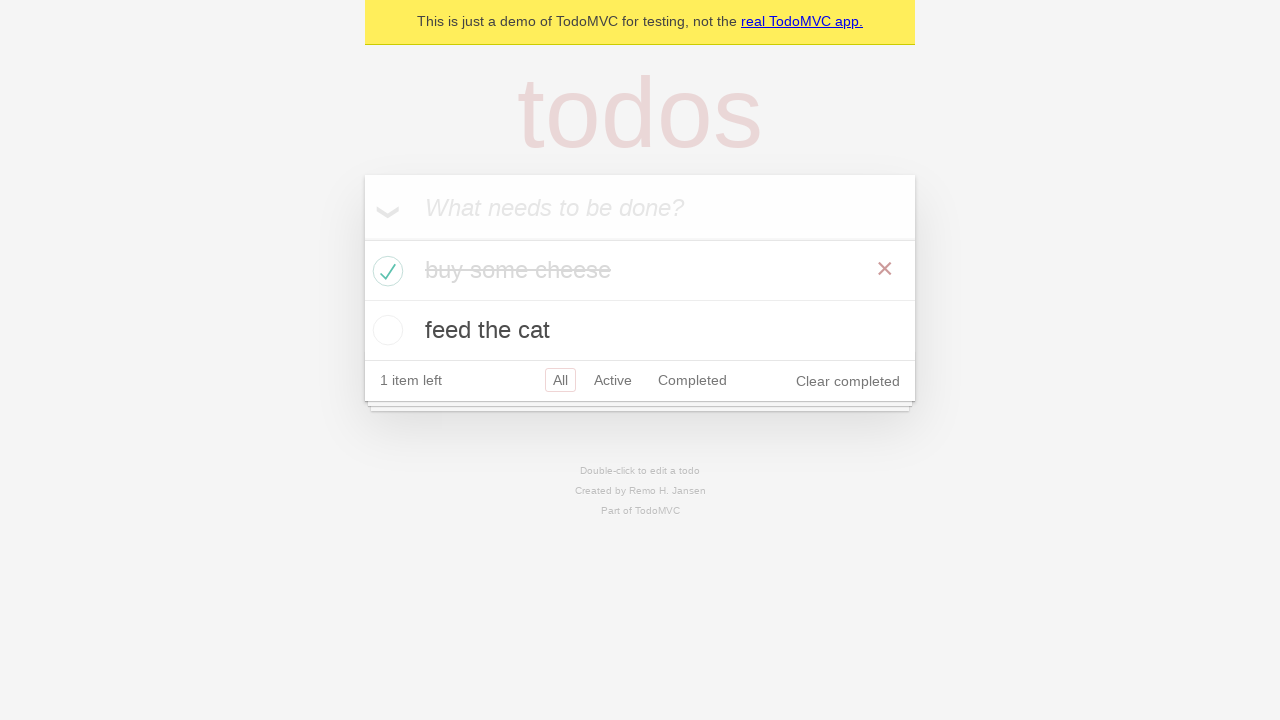

Waited for todo items to load after page reload
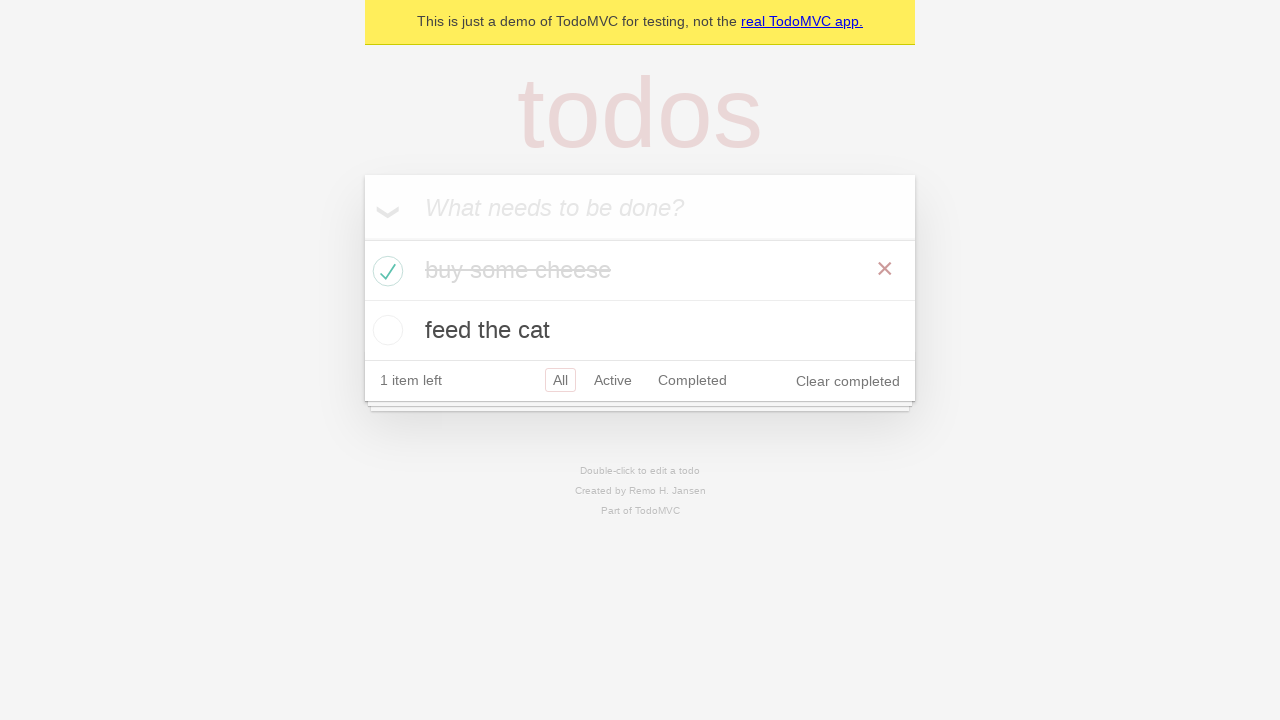

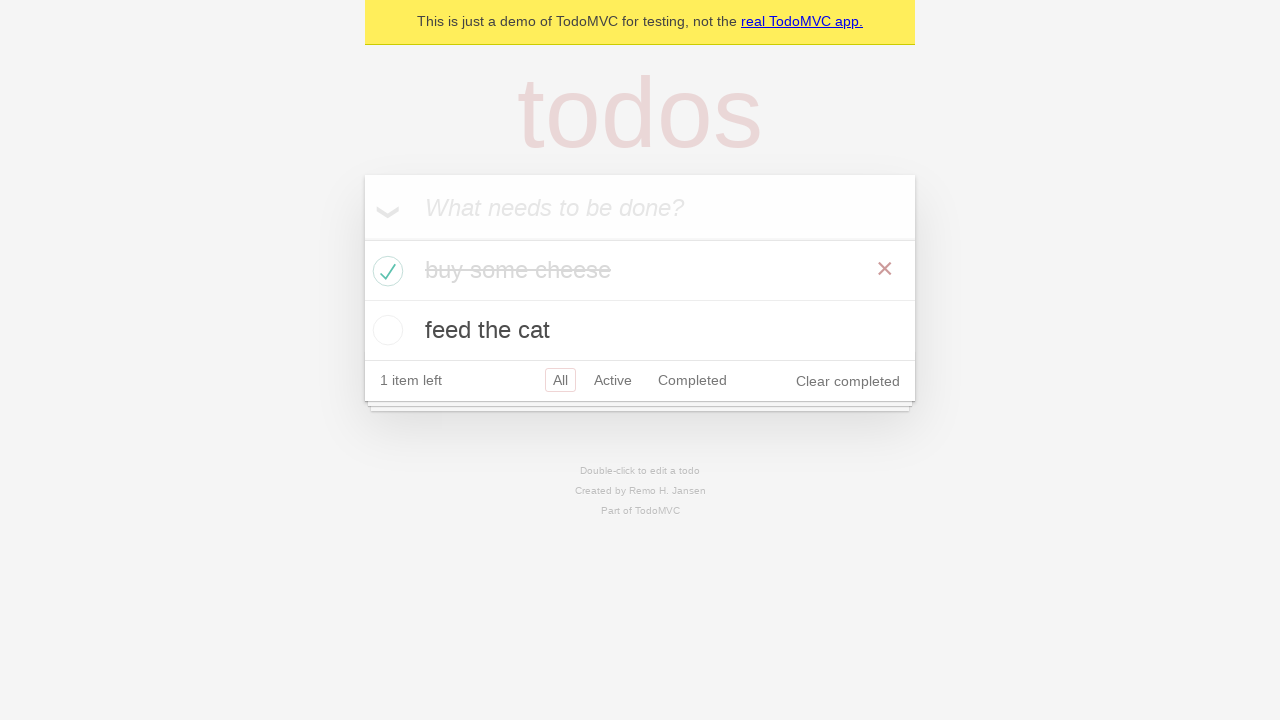